Tests the menu bar navigation links on the SDET Unicorns website by verifying that all expected menu items (HOME, COURSES, BLOG, COMMUNITY, CONTACT, LOGIN, JOIN ACADEMY) are displayed correctly.

Starting URL: https://sdetunicorns.com/

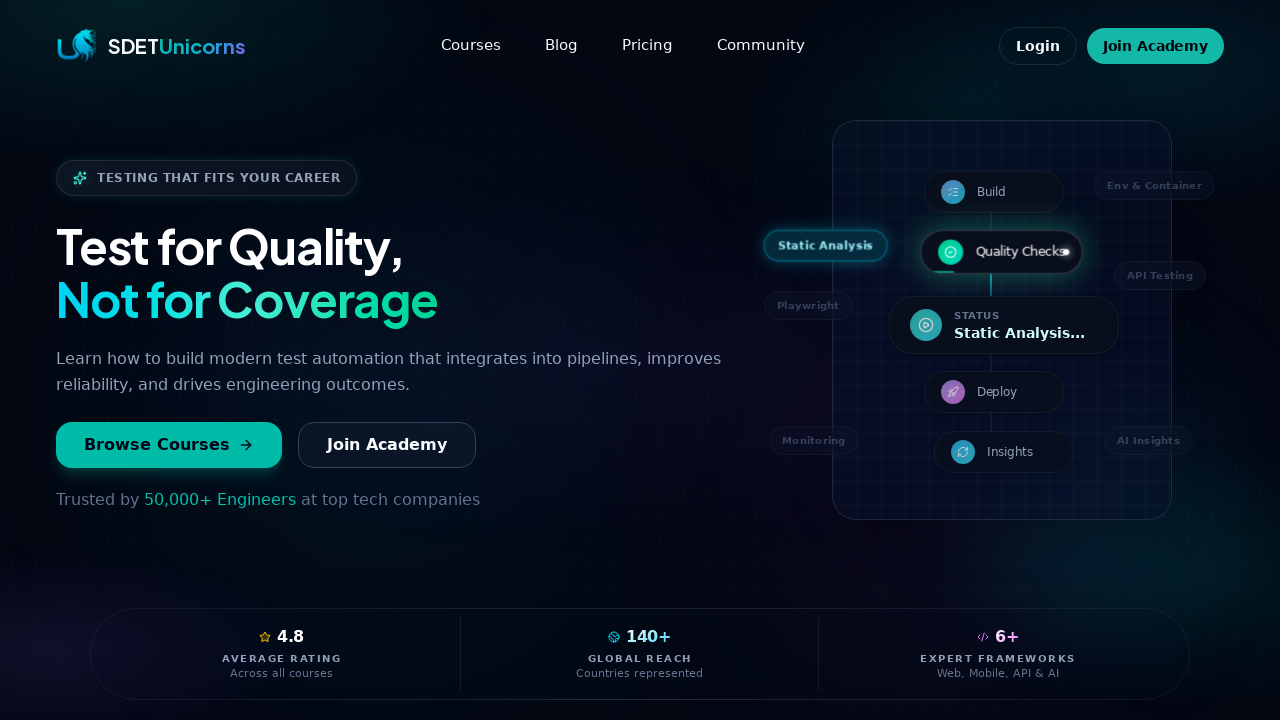

Navigated to https://sdetunicorns.com/
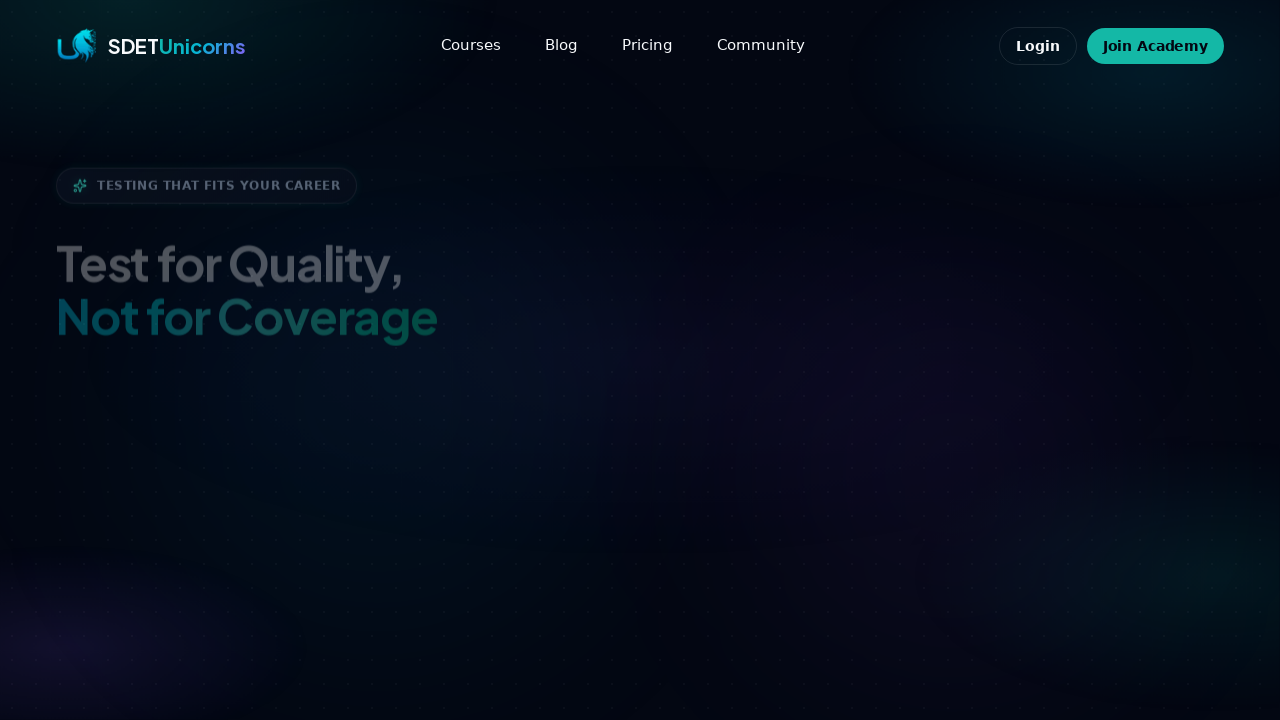

Menu navigation elements loaded
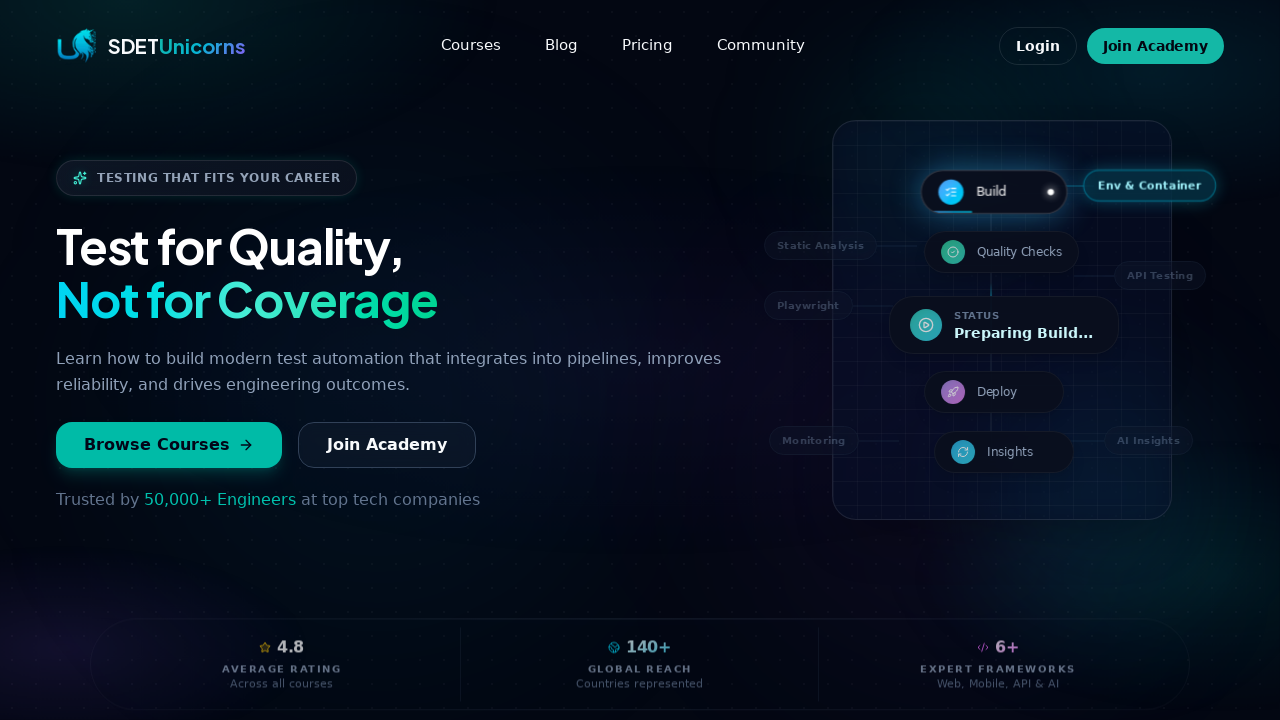

Located all menu link elements
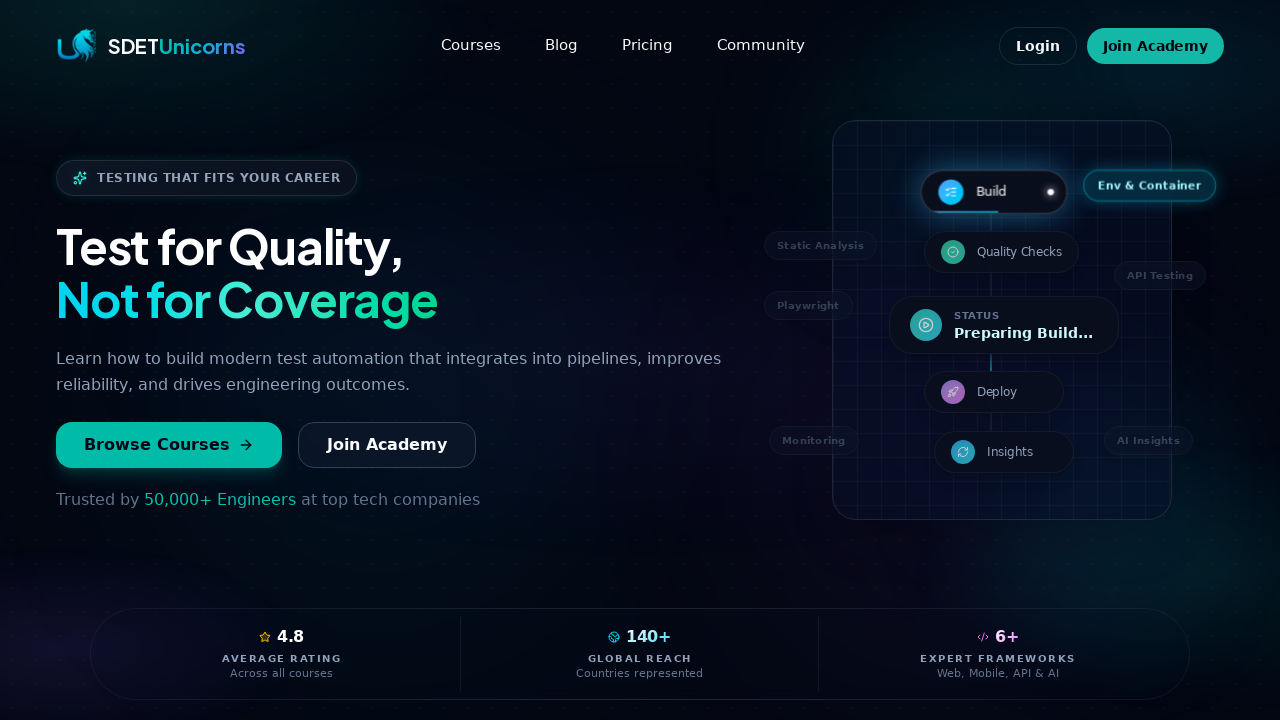

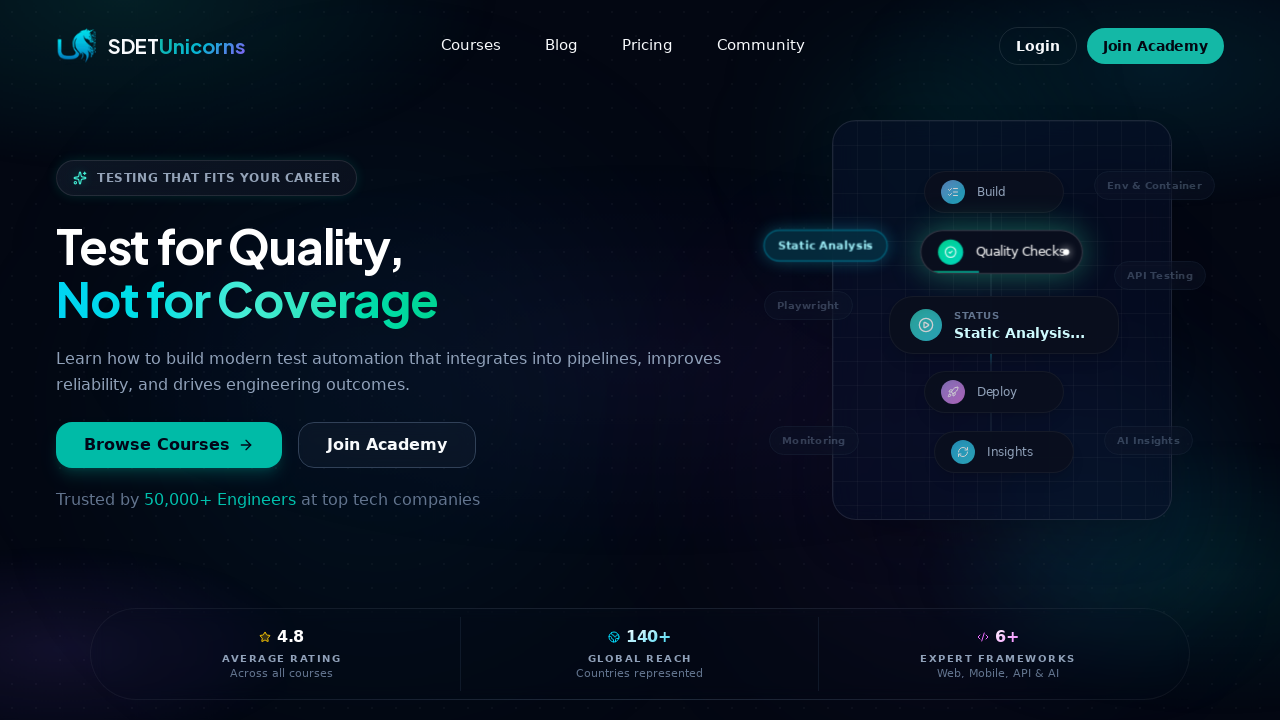